Tests navigation to the Login page by clicking the Sign In link in the top menu and verifying the welcome text displays "Log in to your account"

Starting URL: https://prod-kurs.coderslab.pl/

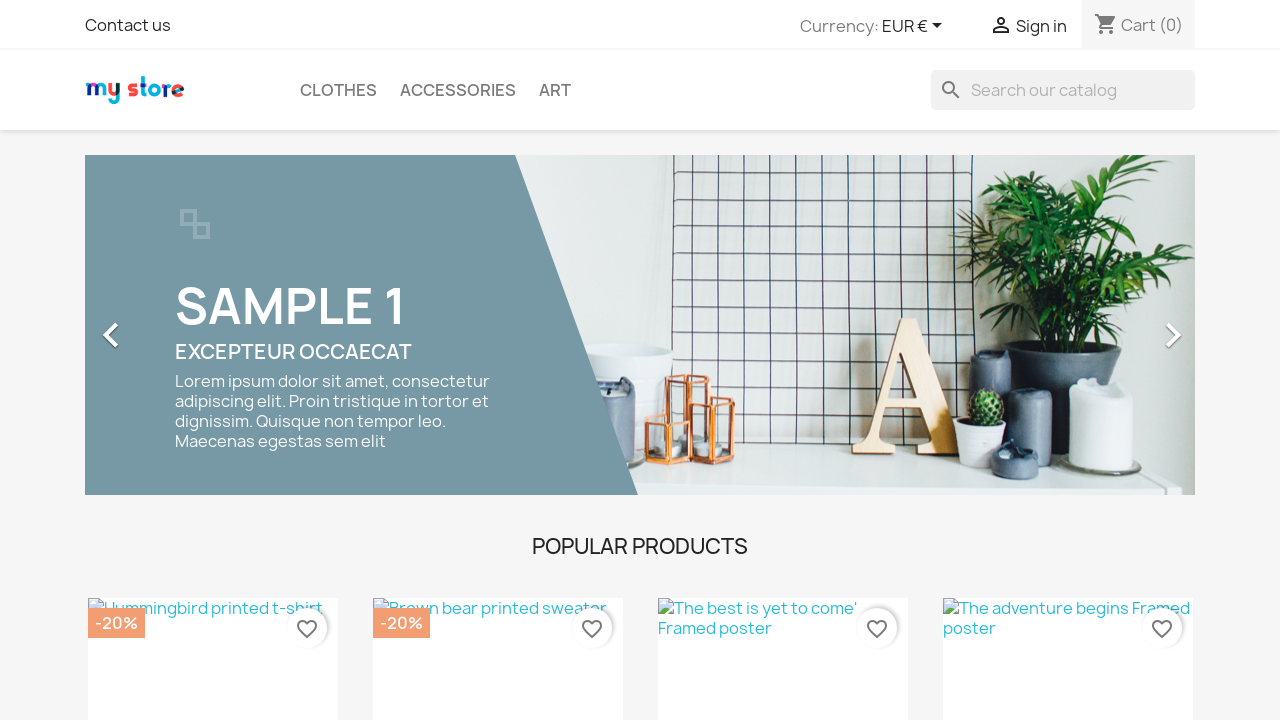

Navigated to starting URL https://prod-kurs.coderslab.pl/
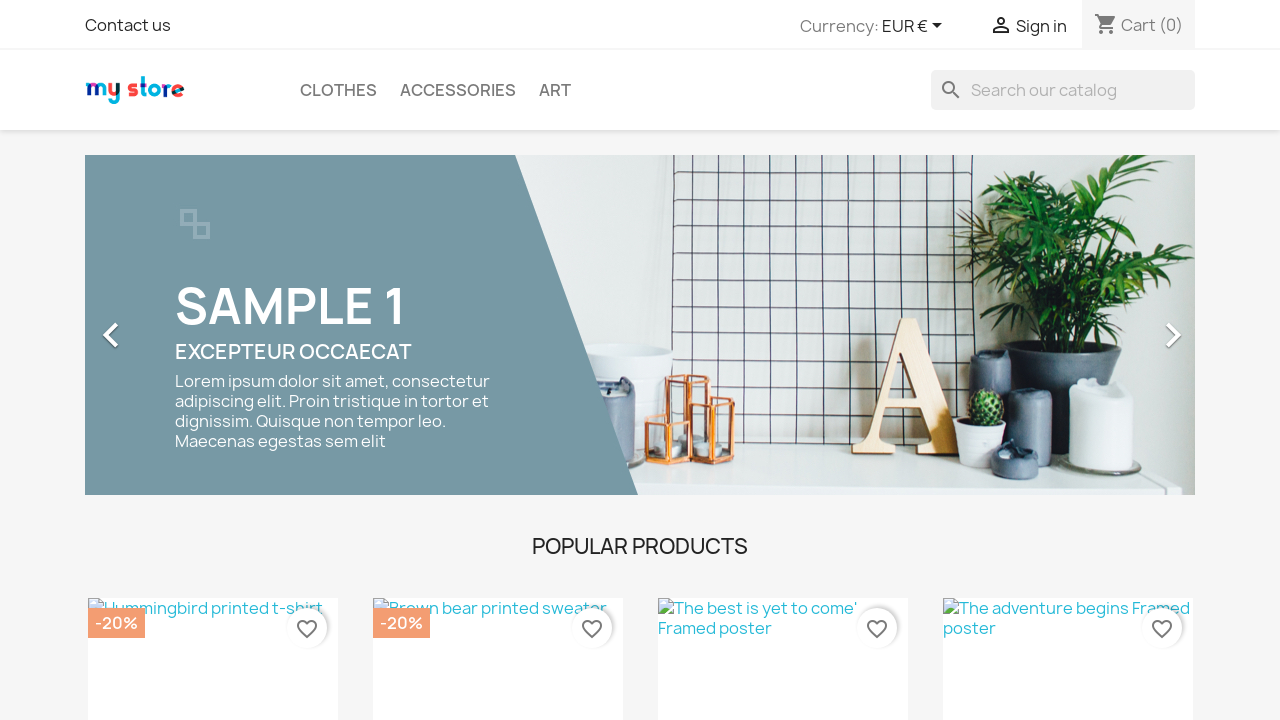

Clicked Sign In link in the top menu at (1001, 27) on a:has-text('Sign in')
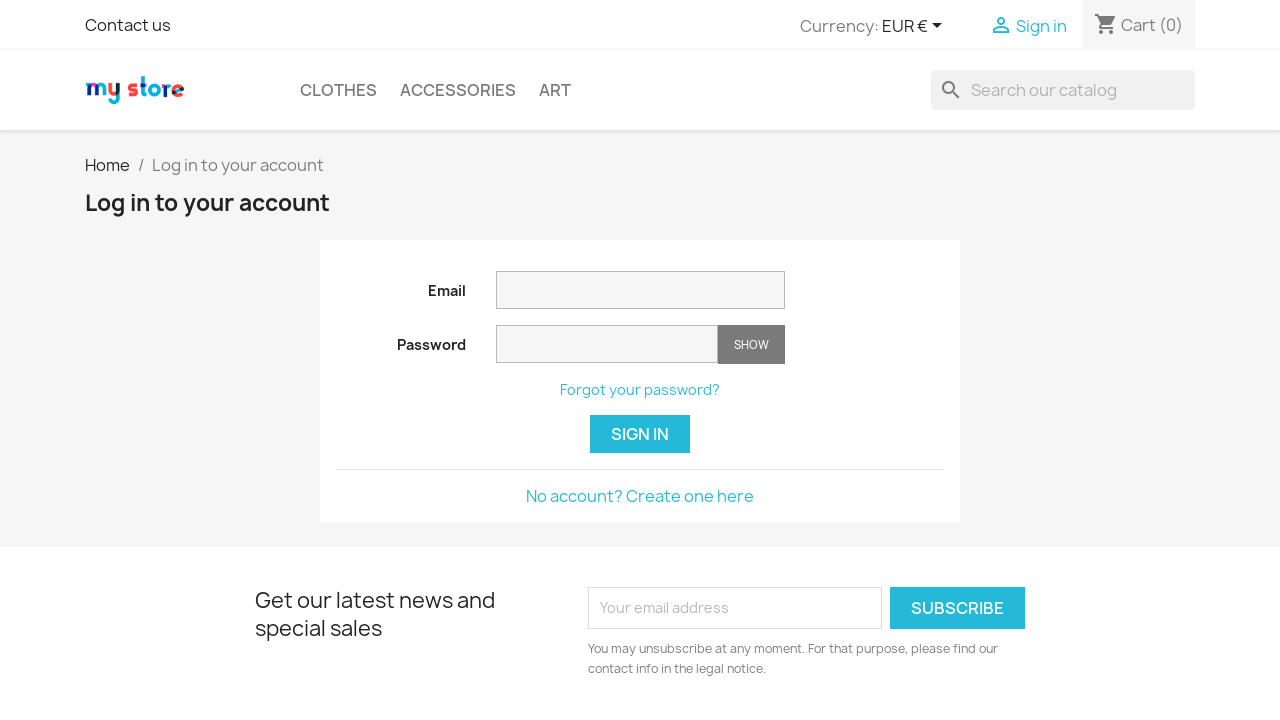

Login page loaded and welcome text 'Log in to your account' is visible
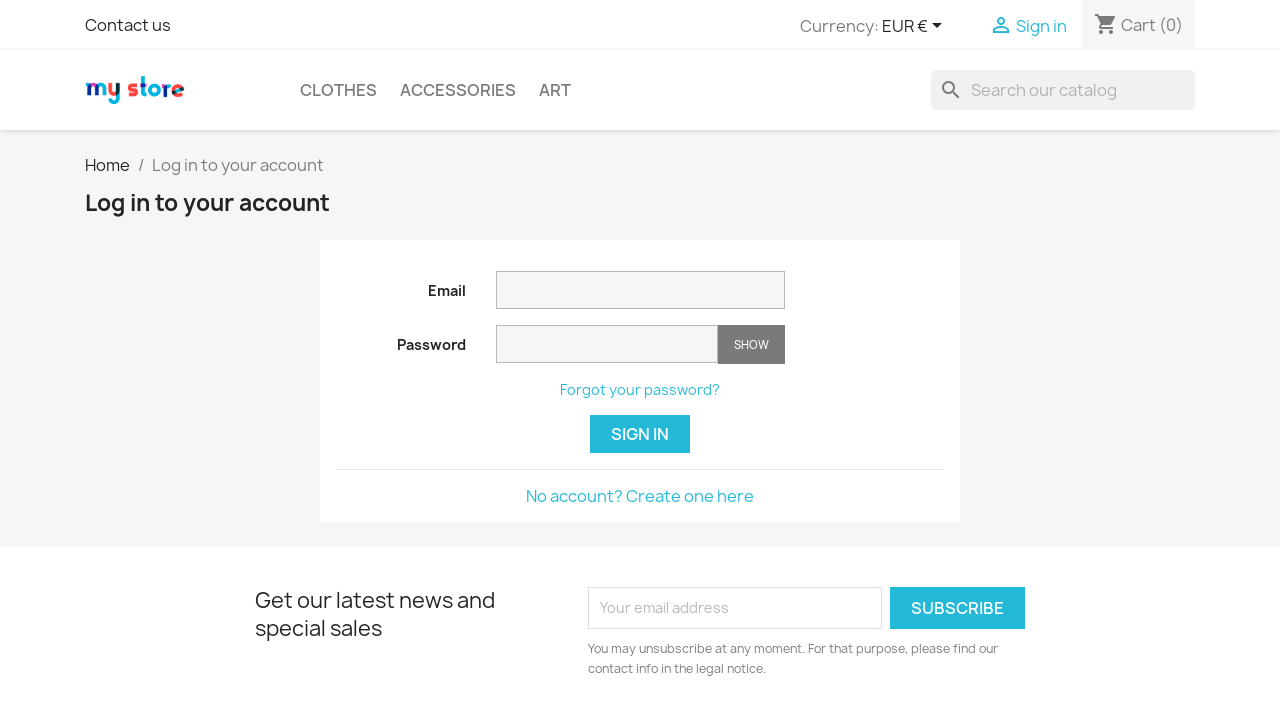

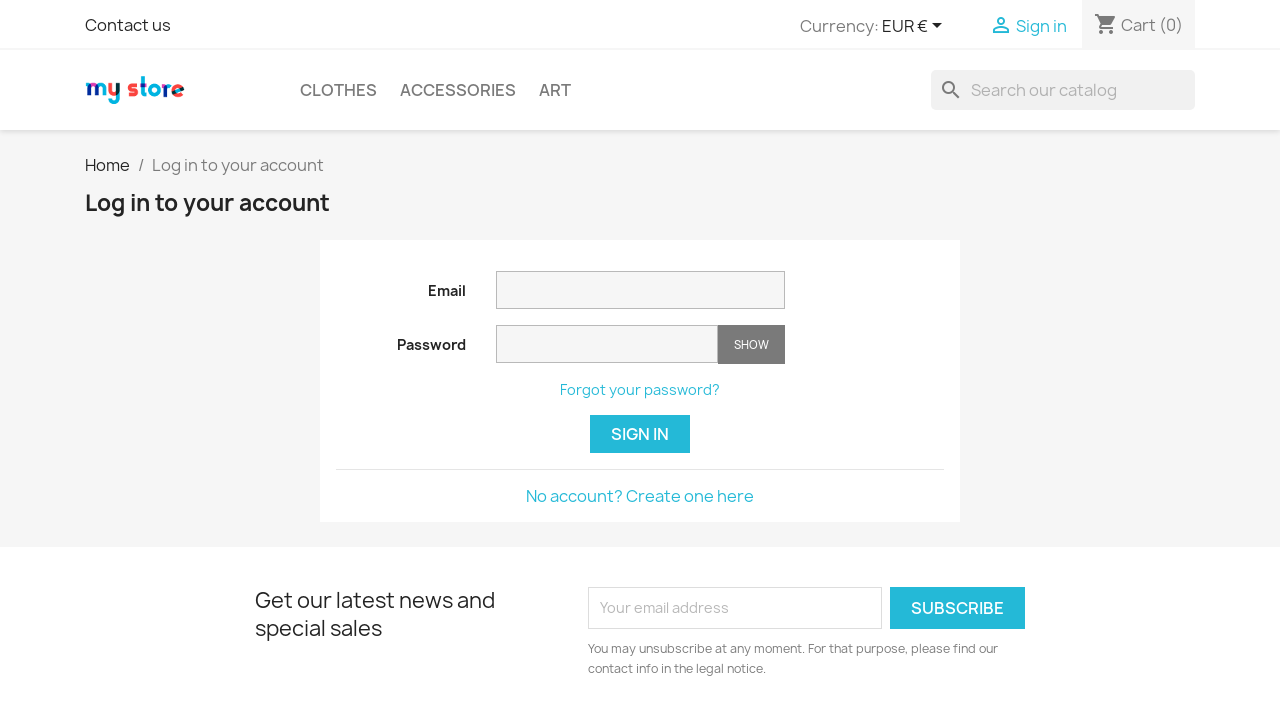